Tests the text box form on demoqa.com by filling in name, email, current address, and permanent address fields, then verifies the submitted data is displayed correctly in the output section.

Starting URL: https://demoqa.com/text-box

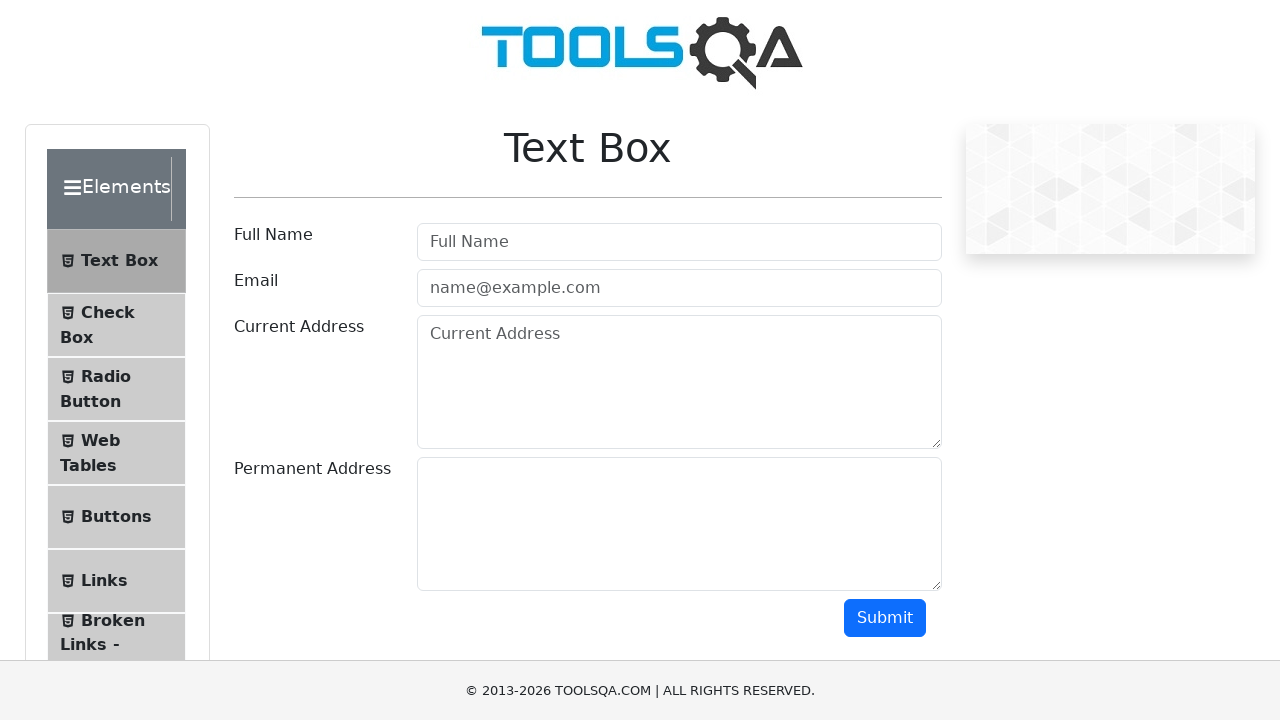

Filled name field with 'Jennifer' on #userName
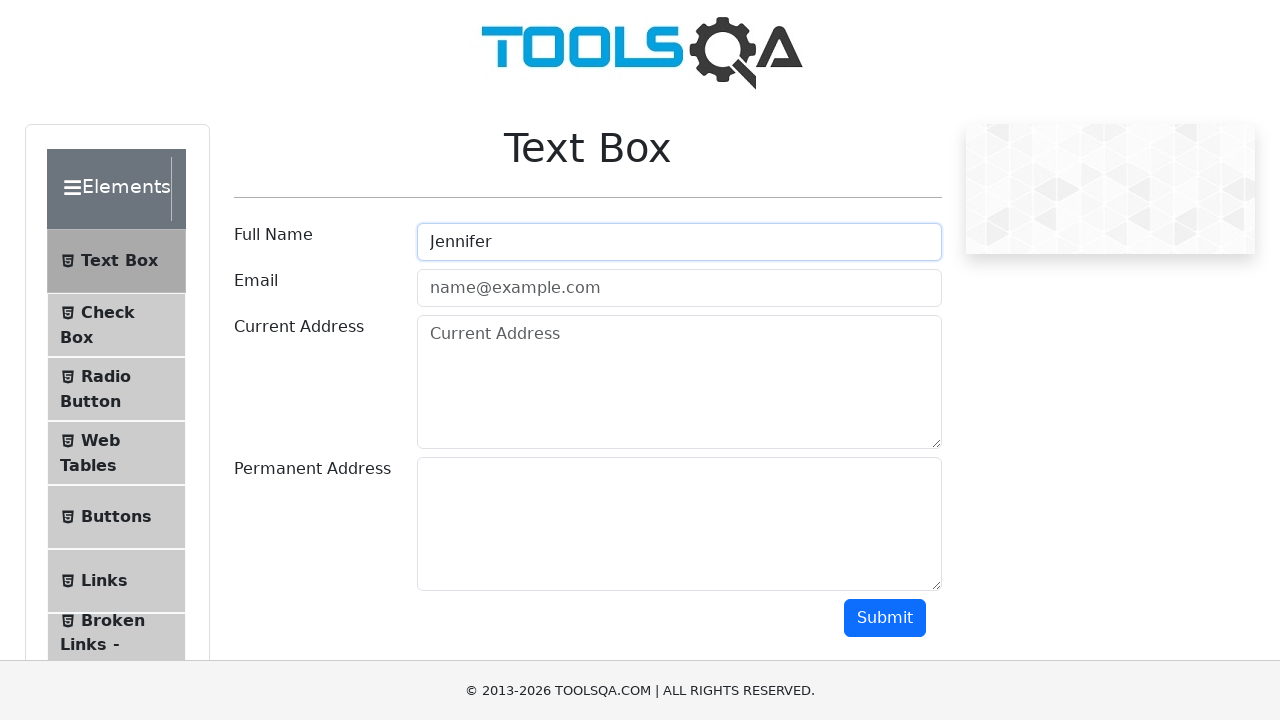

Filled email field with 'jennifer.test@example.com' on #userEmail
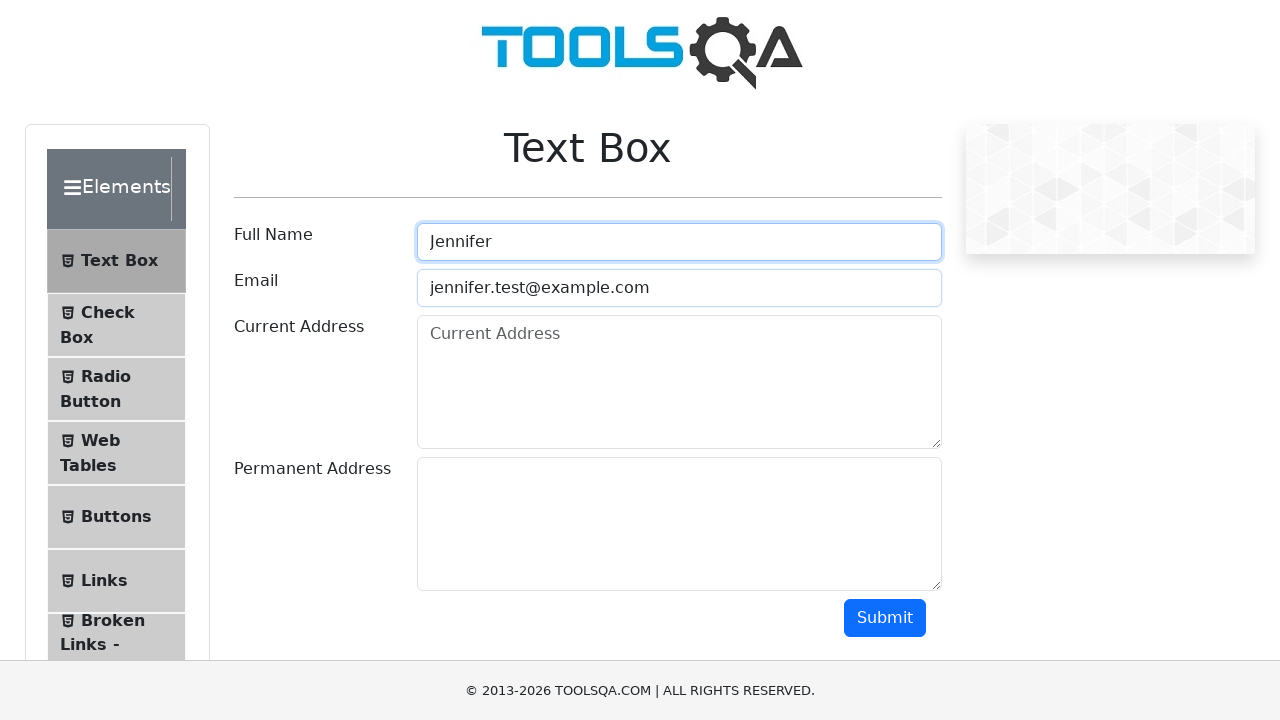

Filled current address field with '742 Evergreen Terrace, Springfield, IL 62701' on #currentAddress
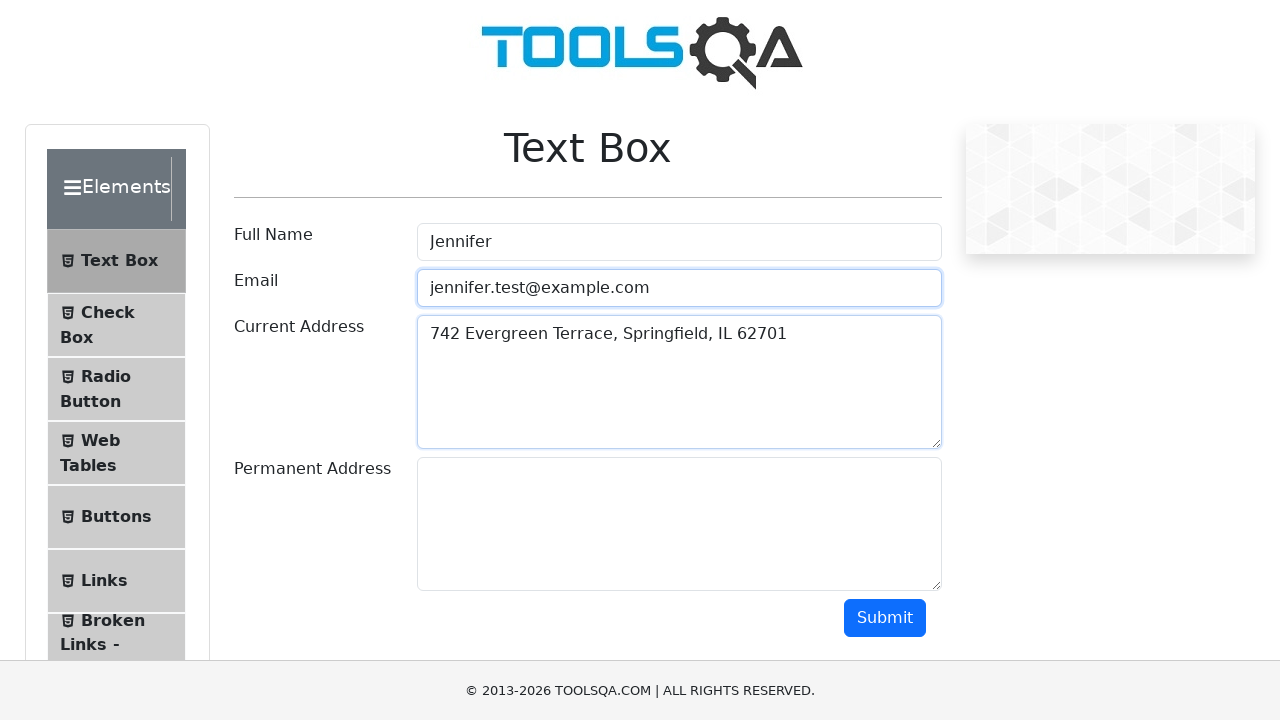

Filled permanent address field with '1600 Pennsylvania Avenue NW, Washington, DC 20500' on #permanentAddress
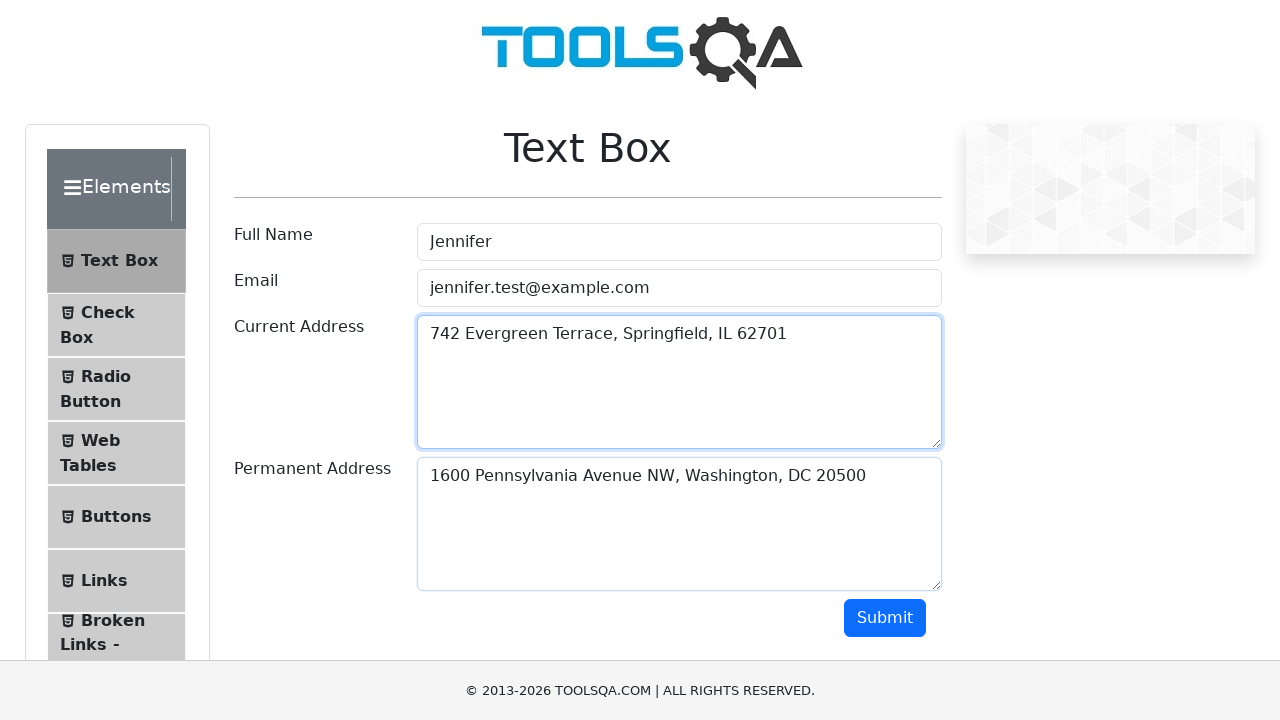

Clicked submit button to submit the form at (885, 618) on #submit
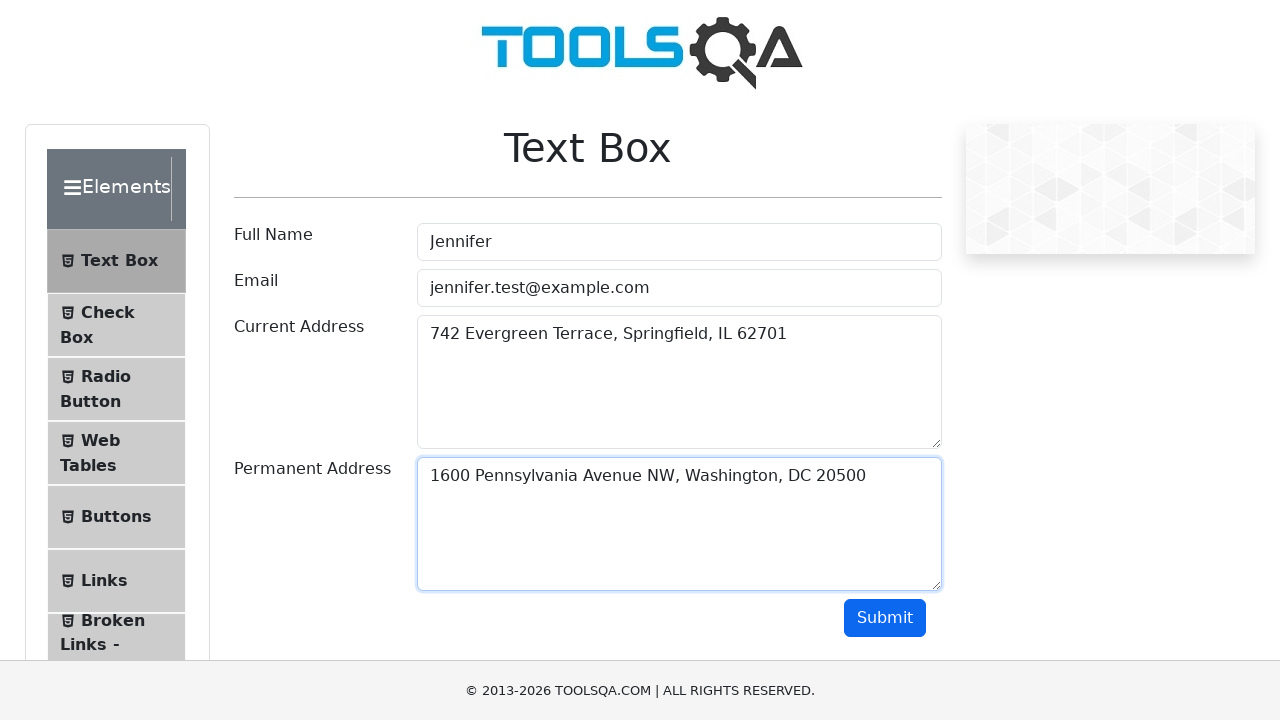

Output section loaded after form submission
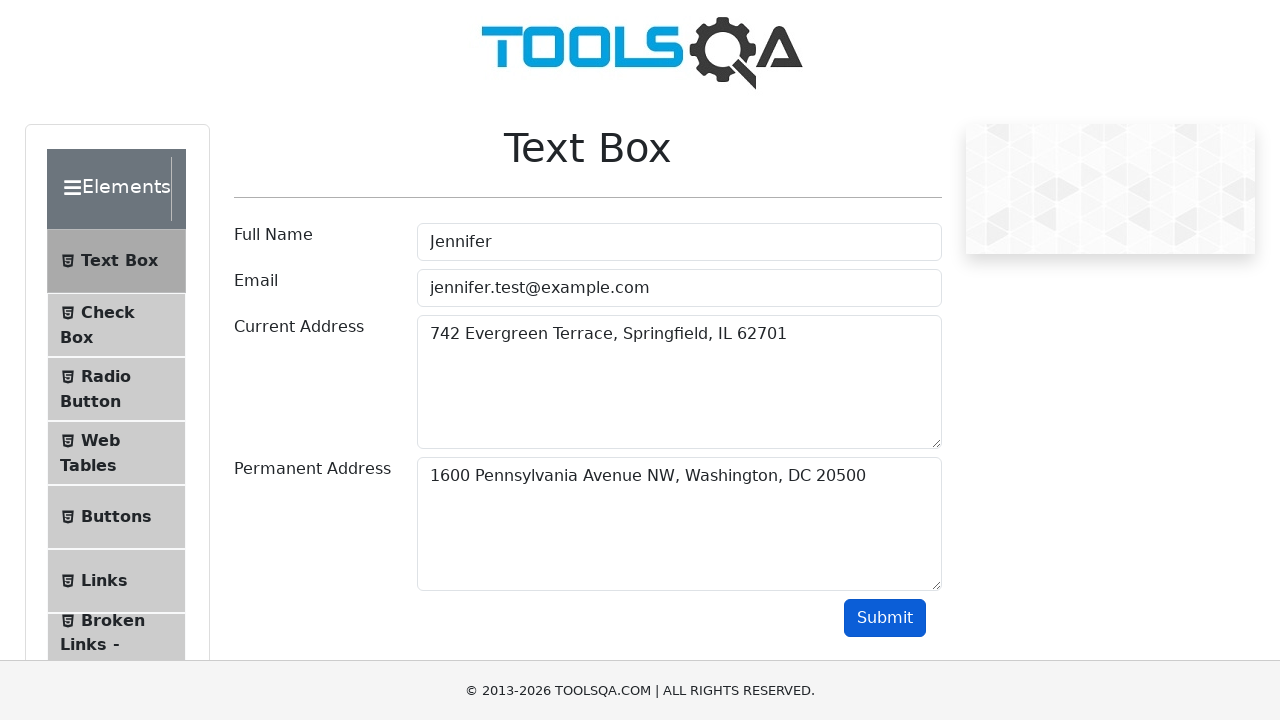

Verified name field in output matches submitted data
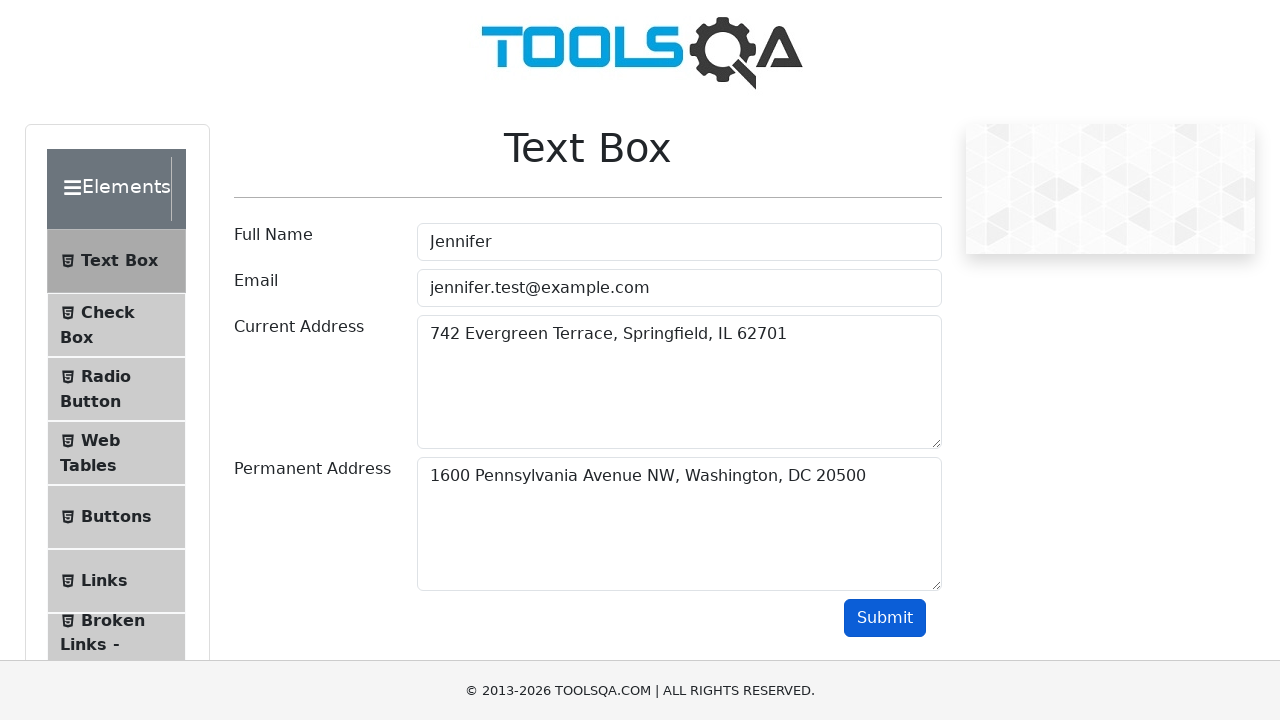

Verified email field in output matches submitted data
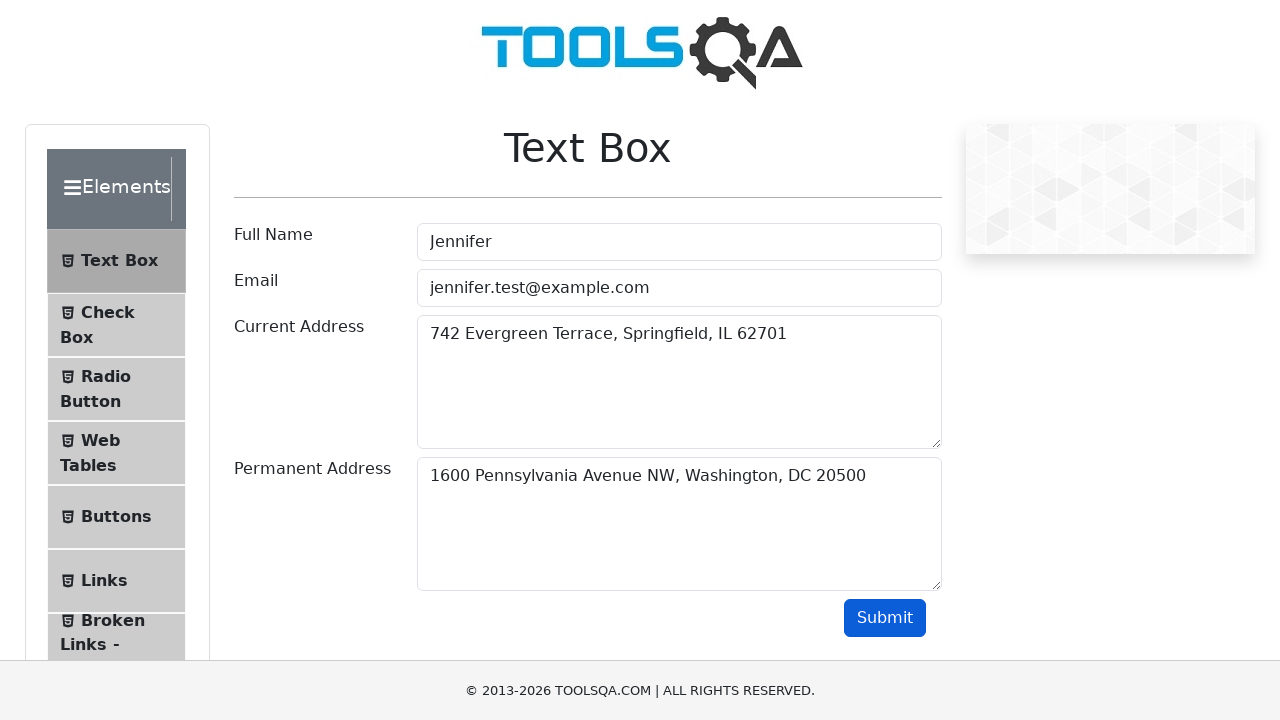

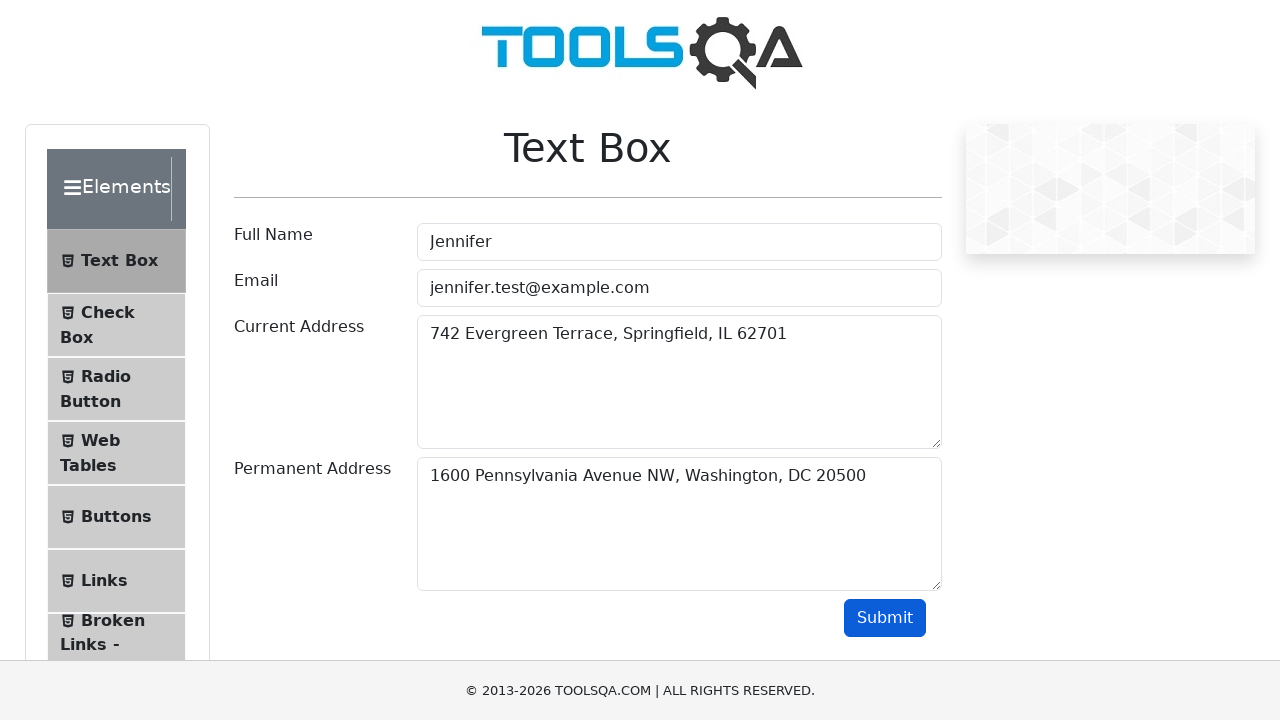